Tests that the show password checkbox reveals the password by changing the input type from password to text

Starting URL: https://sit-portal.trackinghub.co.ke/

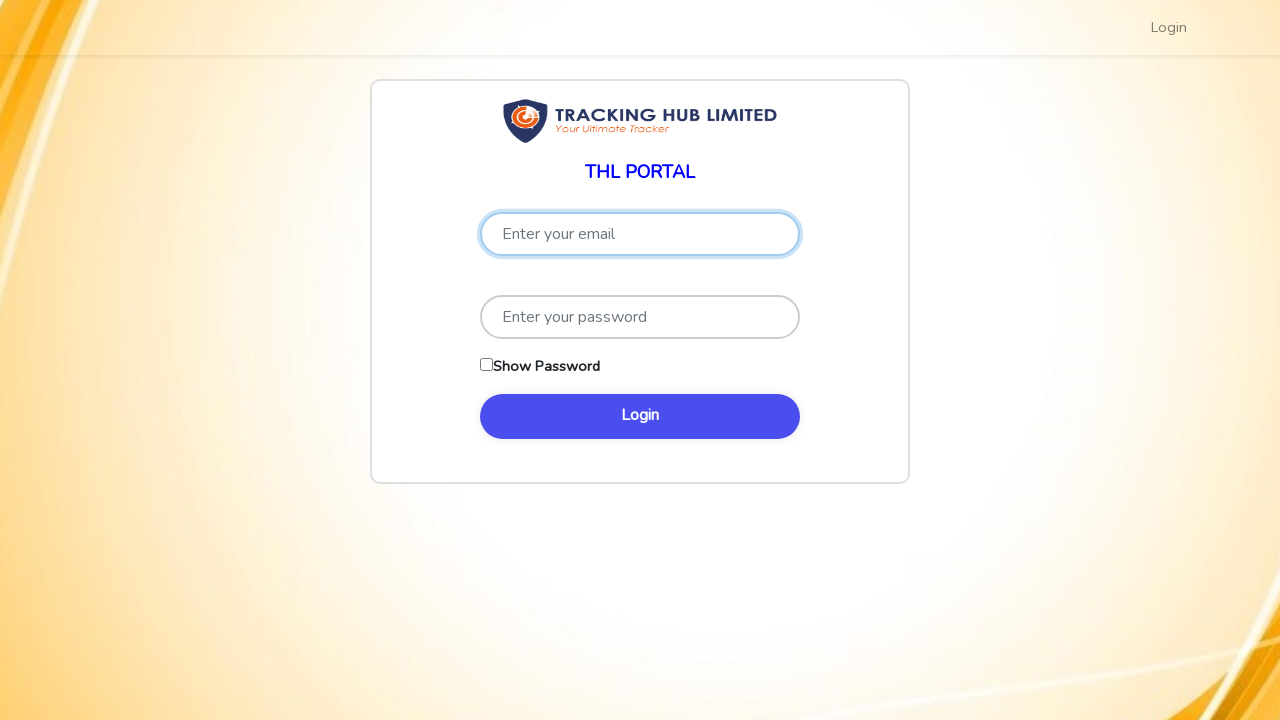

Entered 'testPassword' into the password field on input[type='password']
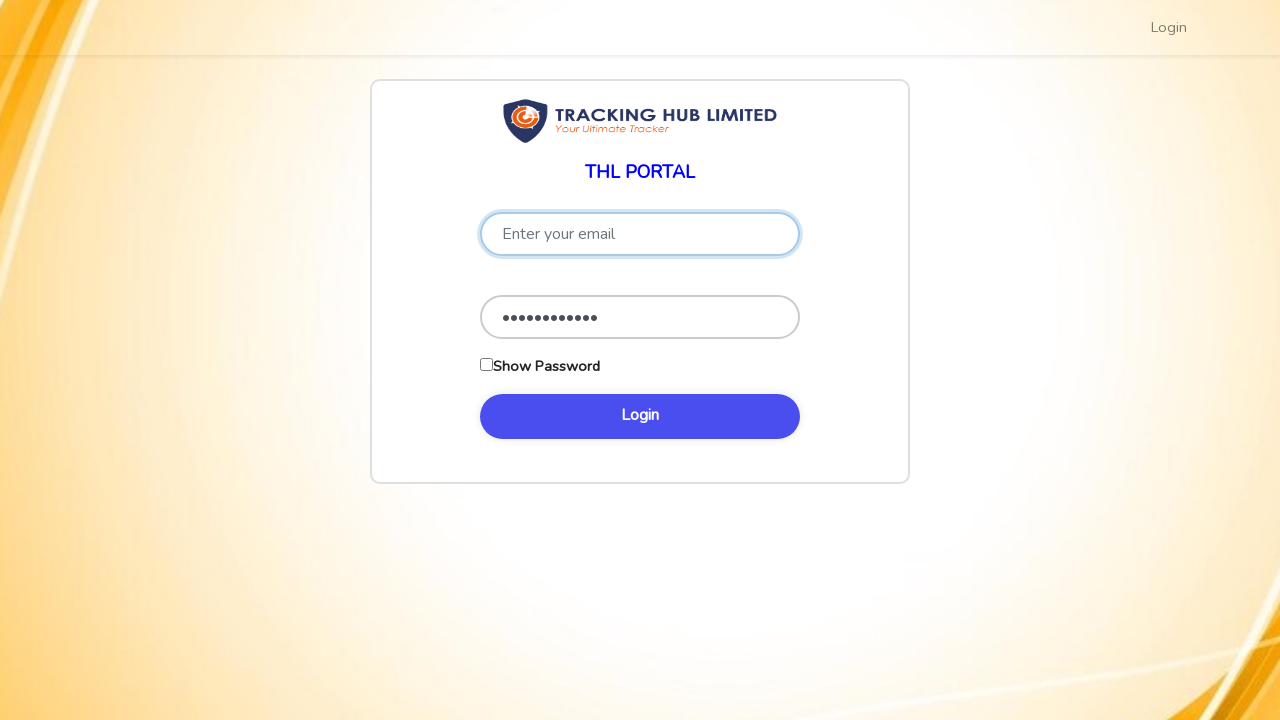

Clicked the show password checkbox at (486, 364) on input[type='checkbox']
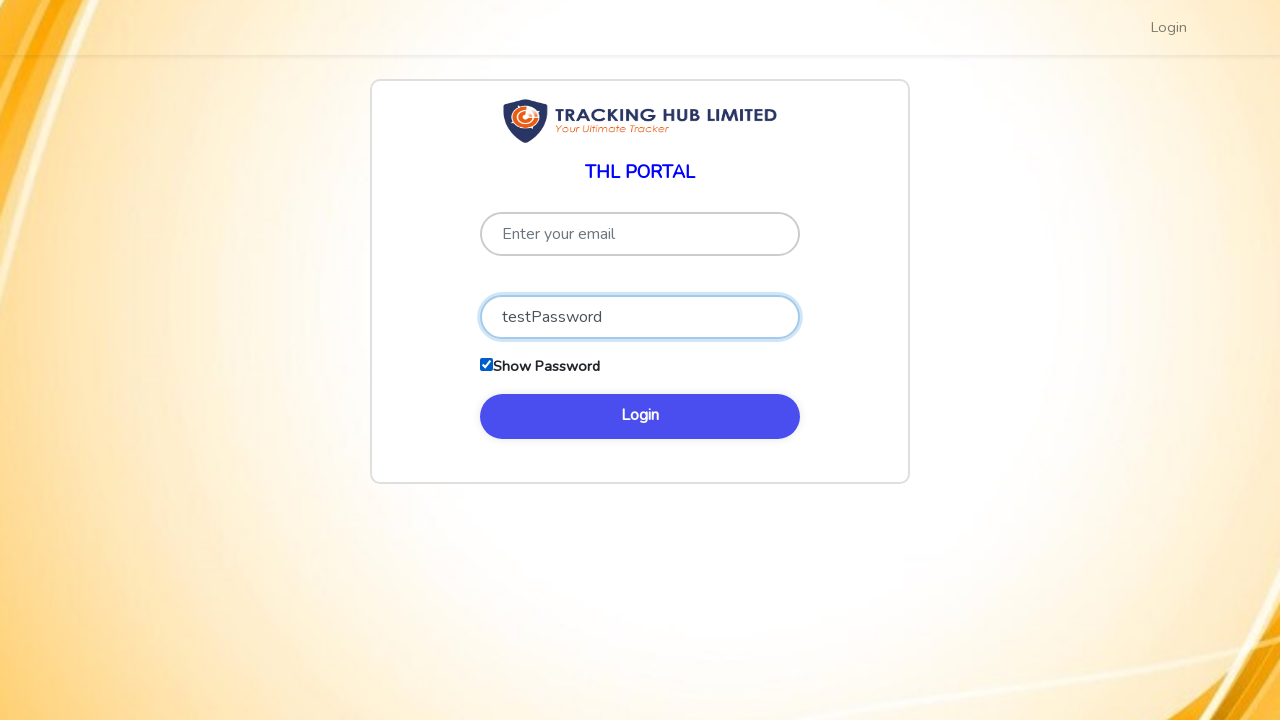

Verified that password field type changed from 'password' to 'text'
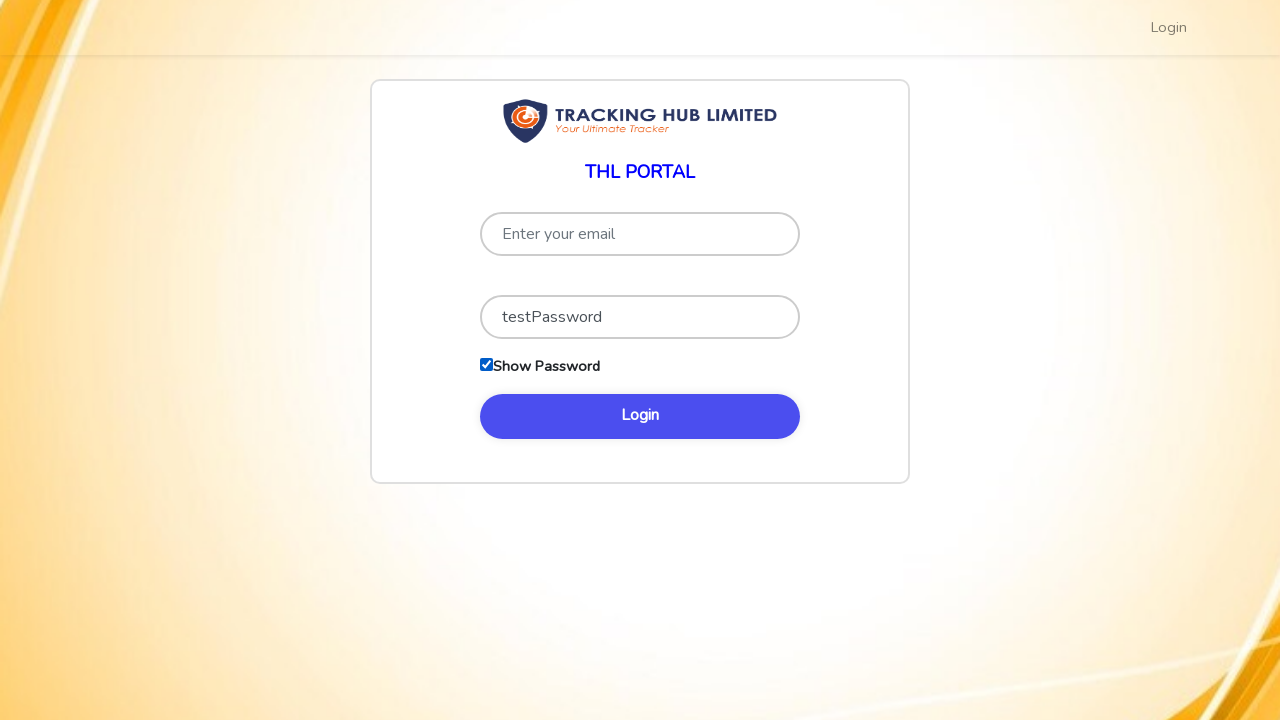

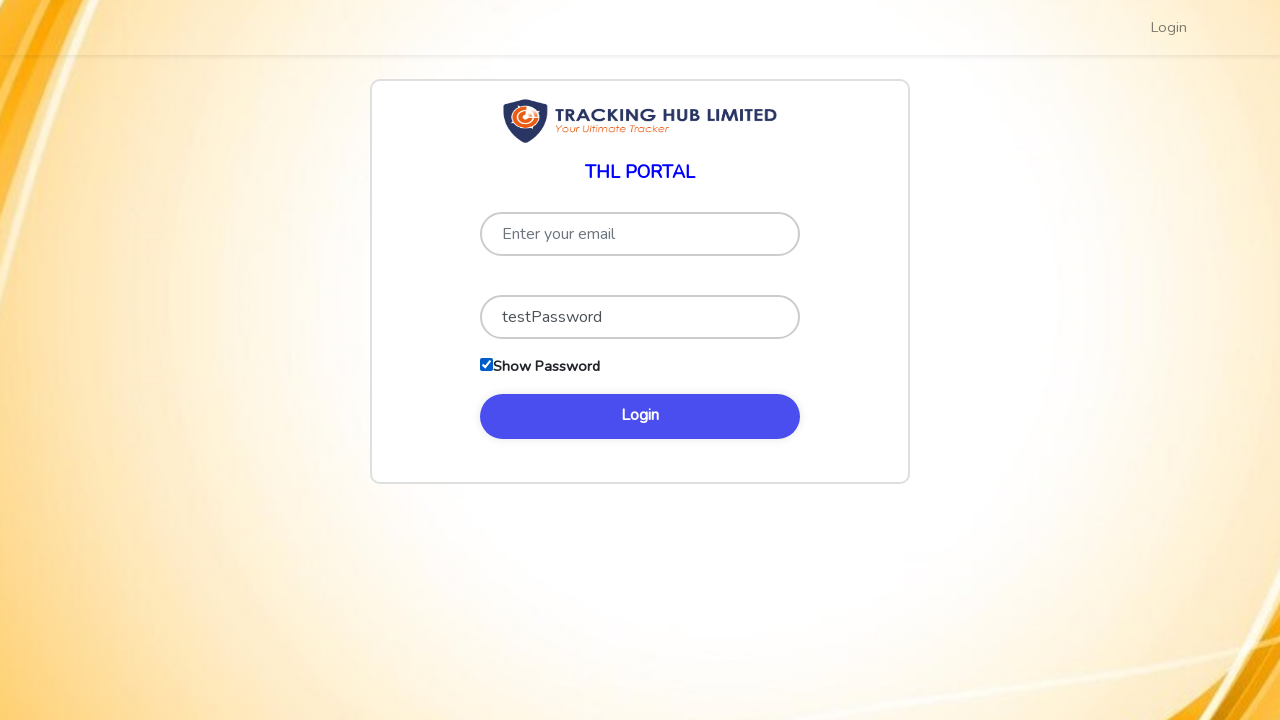